Tests JavaScript information alert by clicking a button to trigger an alert, accepting it, and verifying the success message is displayed.

Starting URL: https://loopcamp.vercel.app/javascript-alerts.html

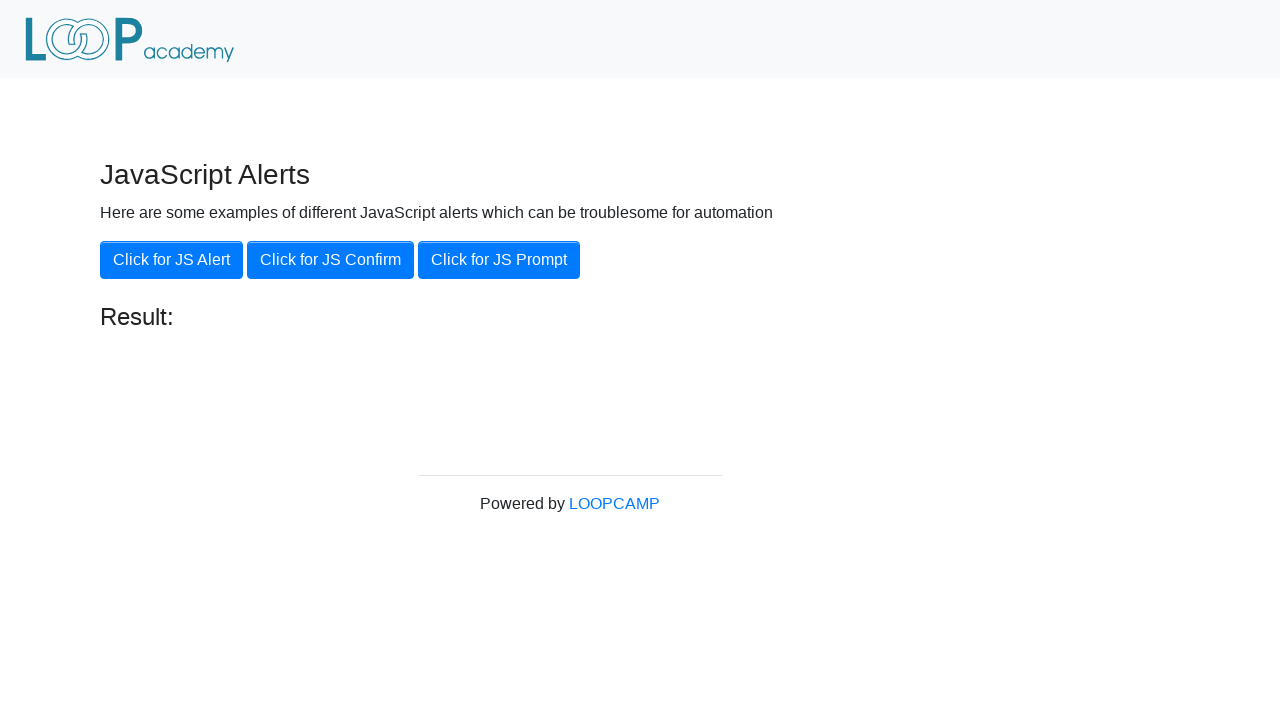

Clicked the 'Click for JS Alert' button at (172, 260) on xpath=//button[.='Click for JS Alert']
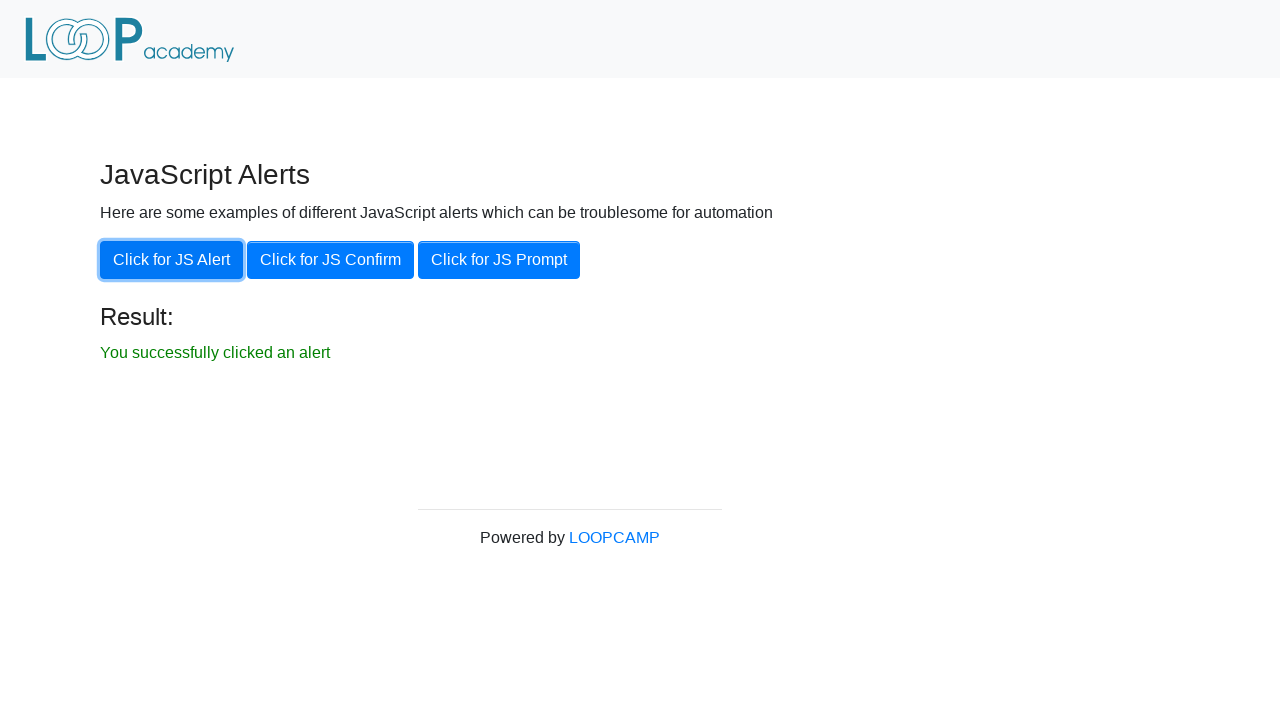

Set up dialog handler and clicked alert button at (172, 260) on xpath=//button[.='Click for JS Alert']
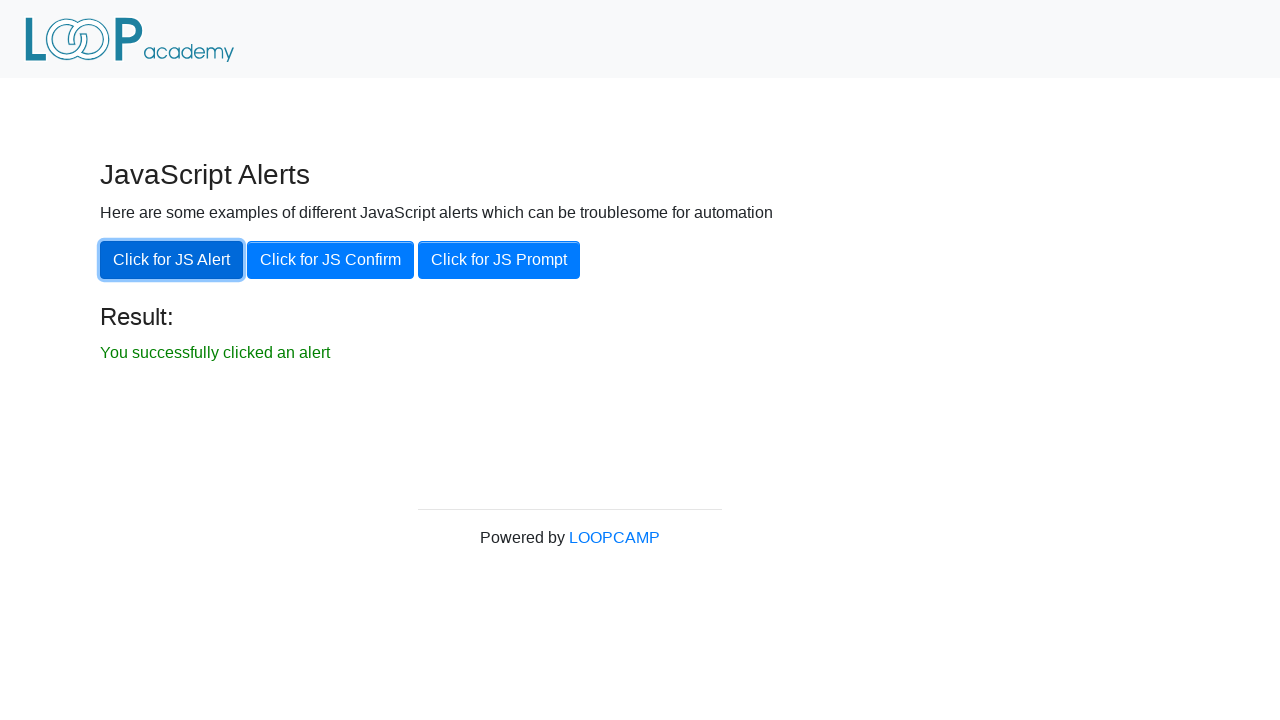

Navigated to JavaScript alerts page
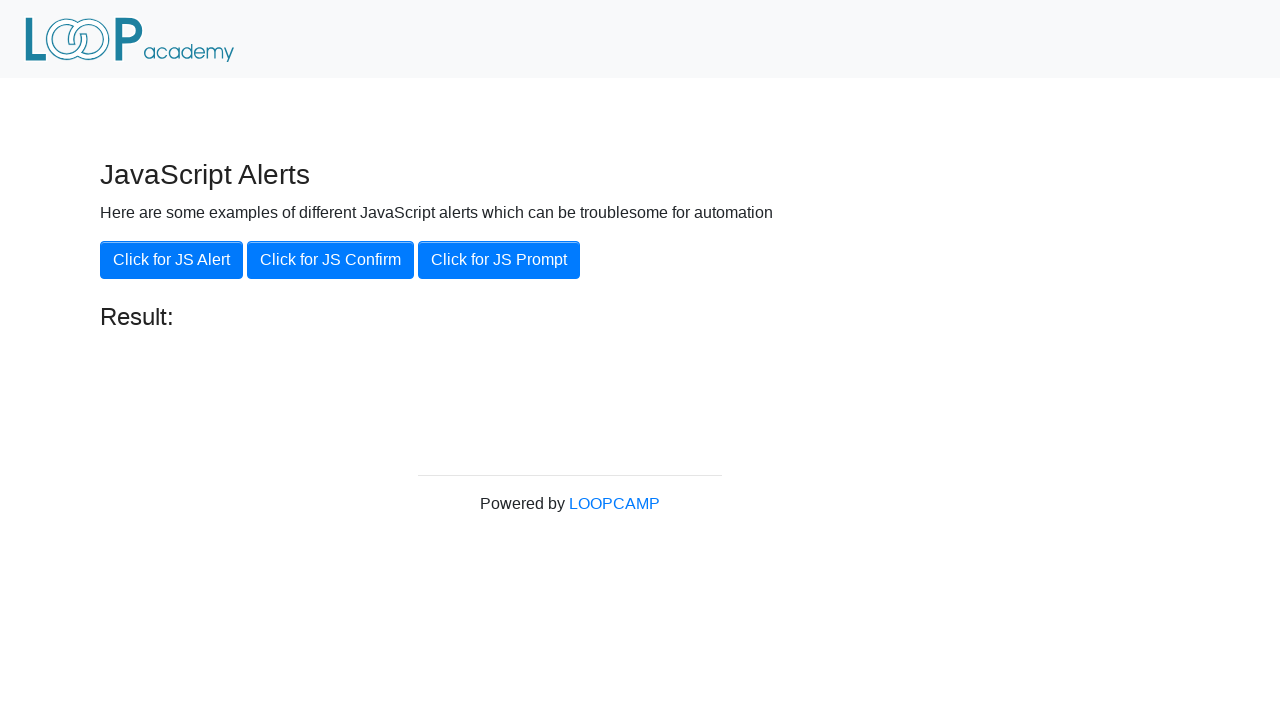

Set up dialog handler to accept alert
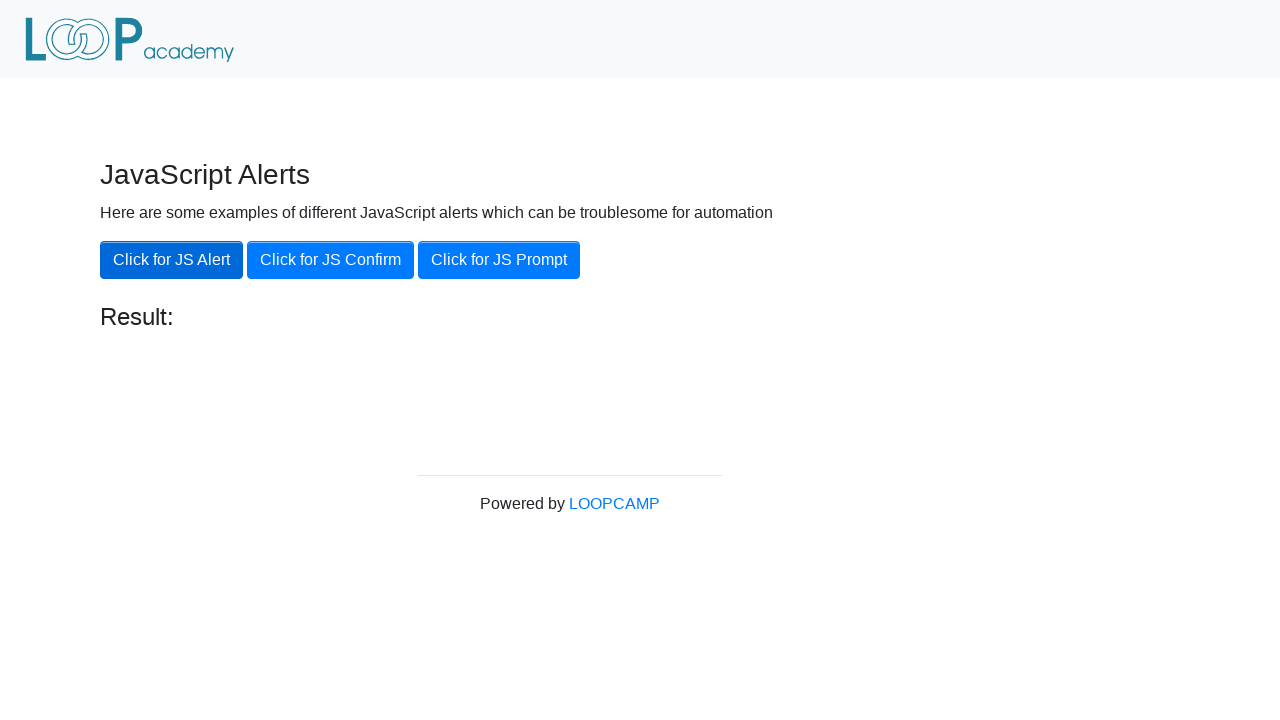

Clicked button to trigger information alert at (172, 260) on xpath=//button[.='Click for JS Alert']
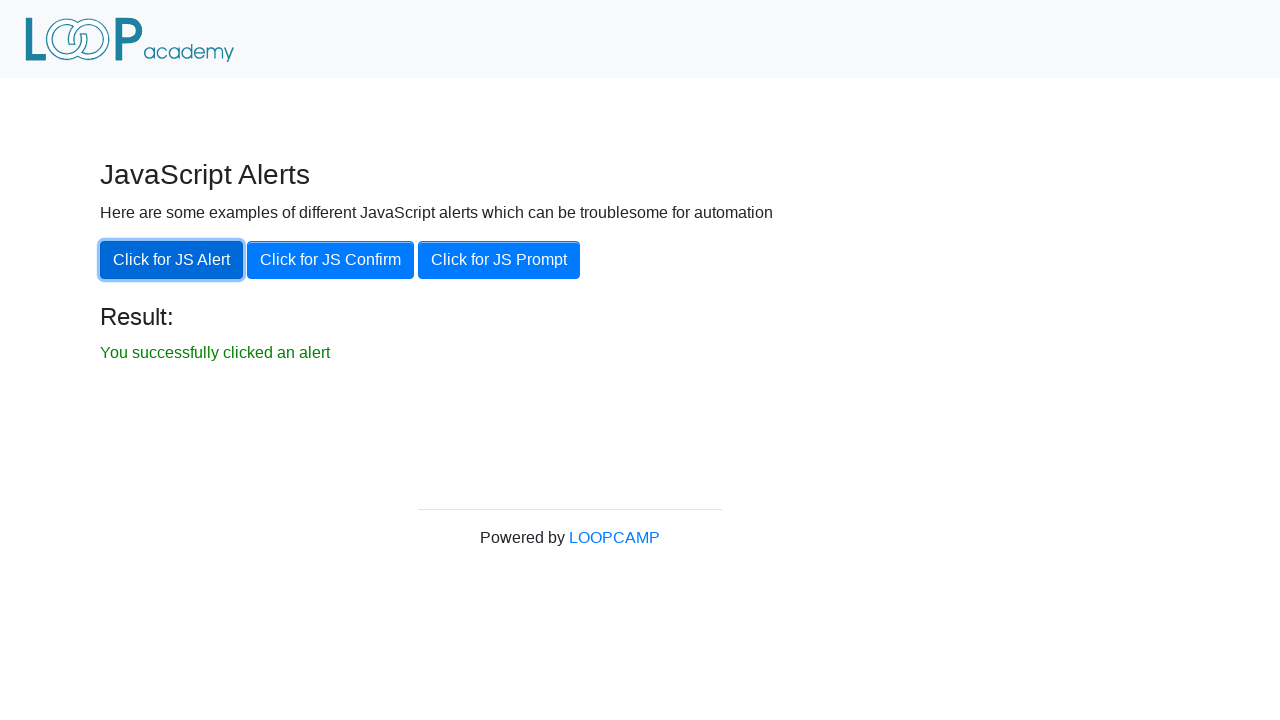

Success message element became visible
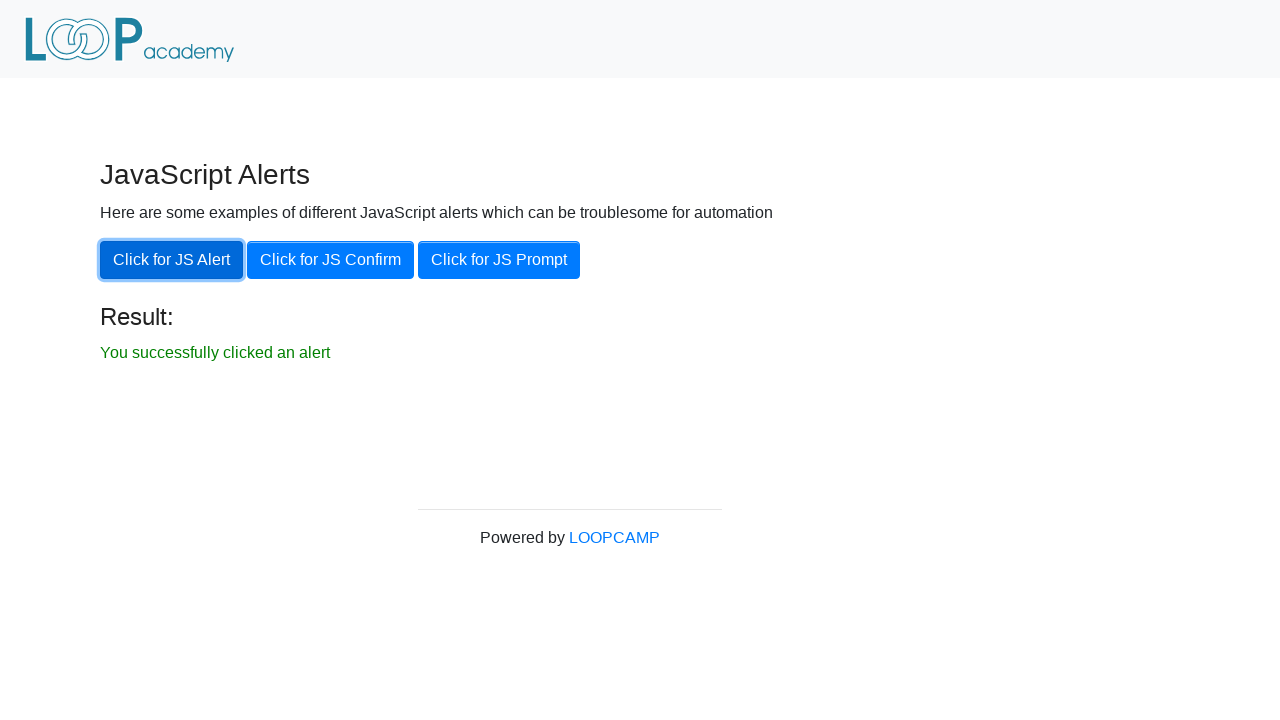

Verified success message text: 'You successfully clicked an alert'
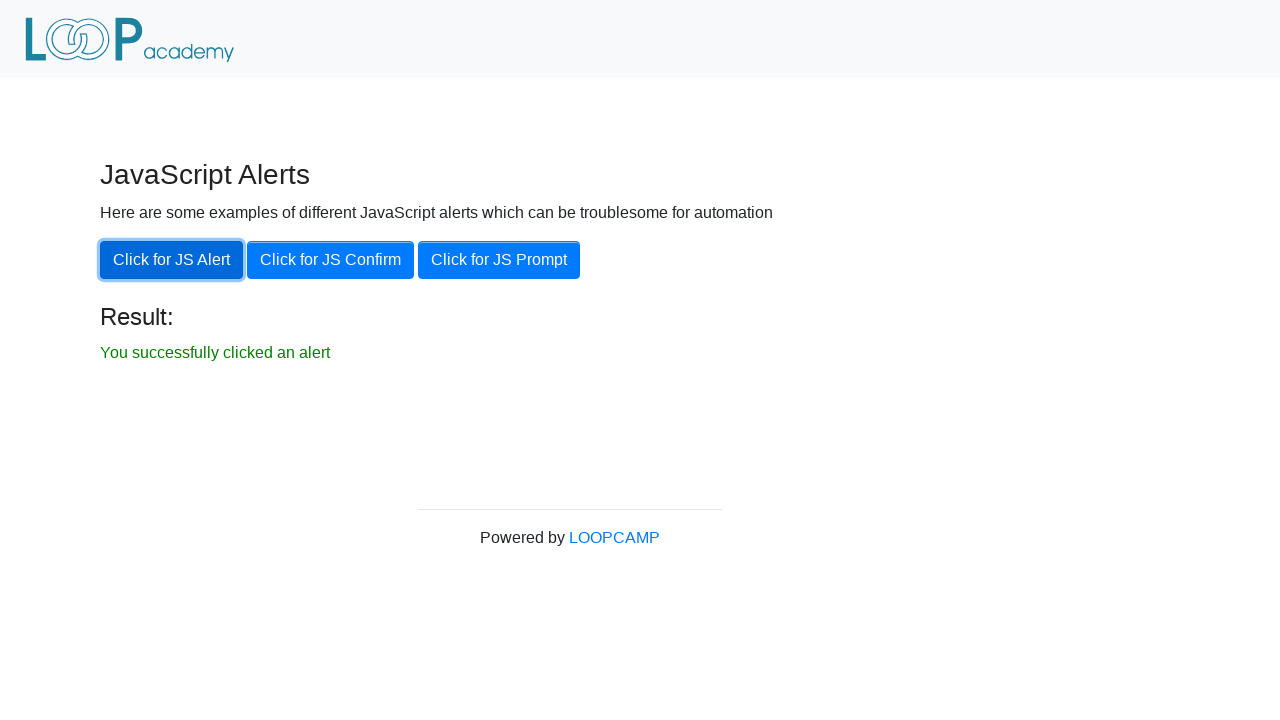

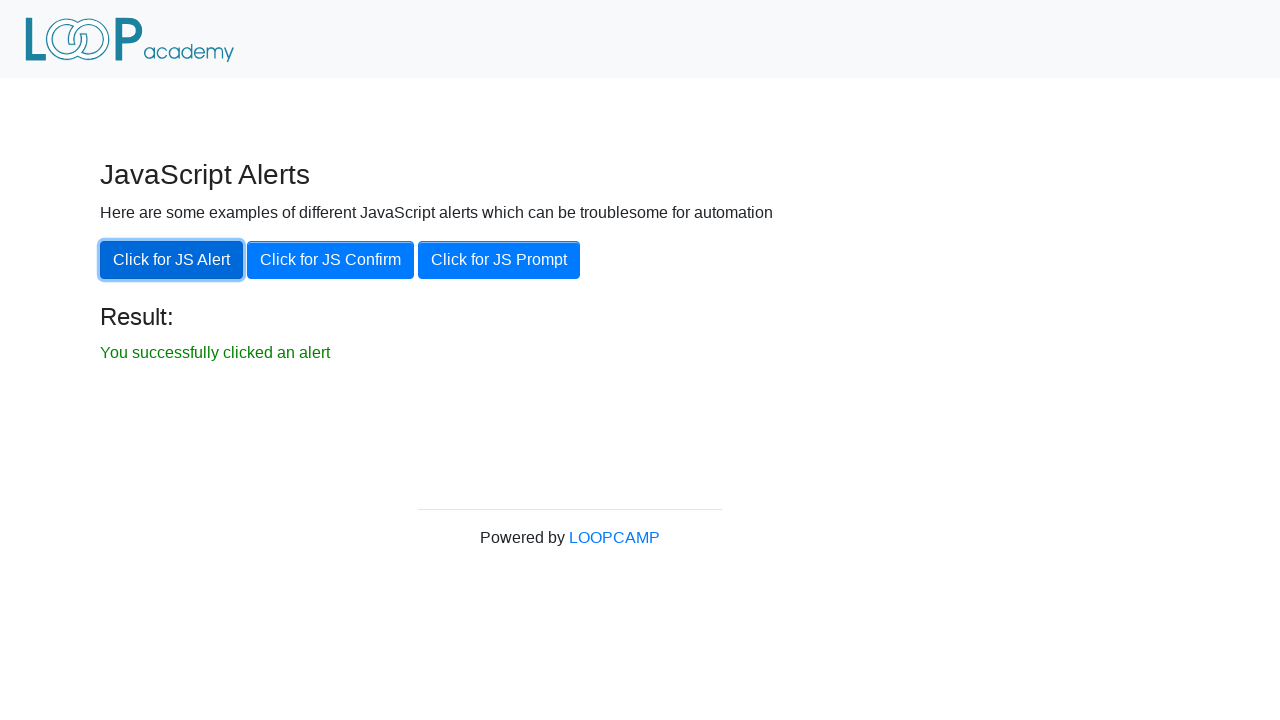